Navigates to a job listing page on Lagou.com to verify the page loads and analyze console logs

Starting URL: https://www.lagou.com/jobs/list_python?px=default&city=%E5%B9%BF%E5%B7%9E#filterBox

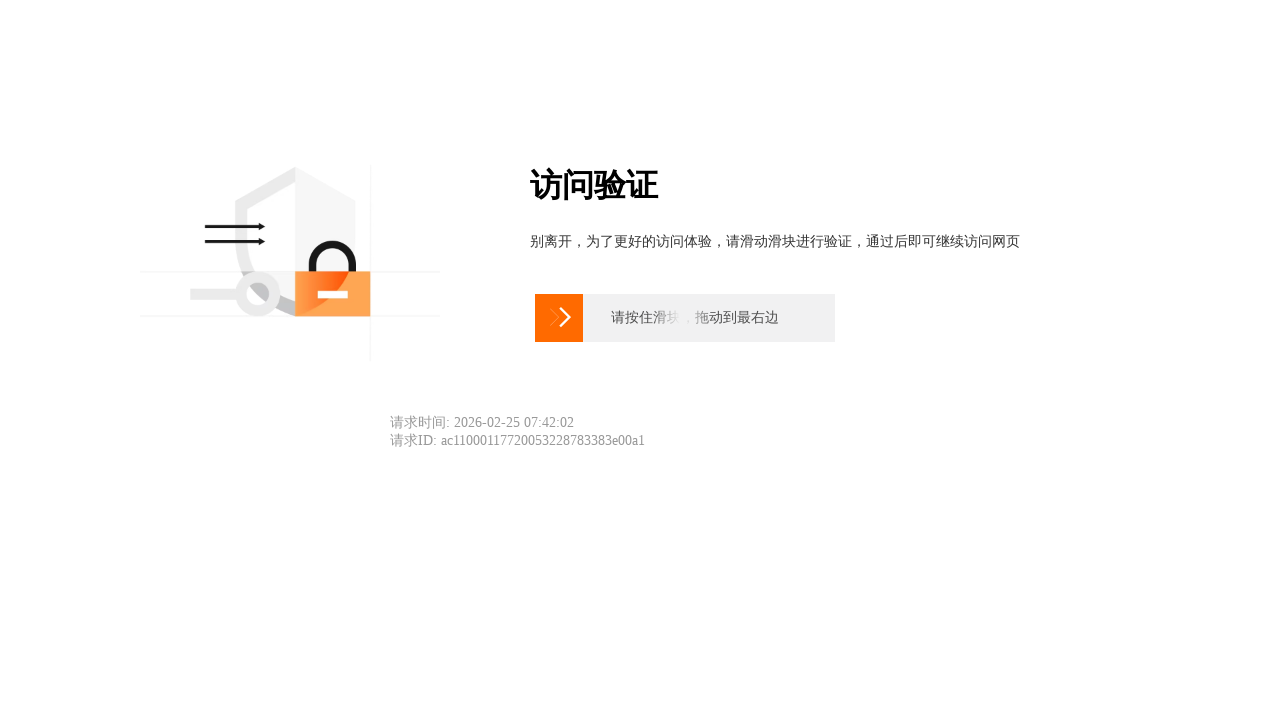

Navigated to Lagou job listing page for Python jobs in Guangzhou
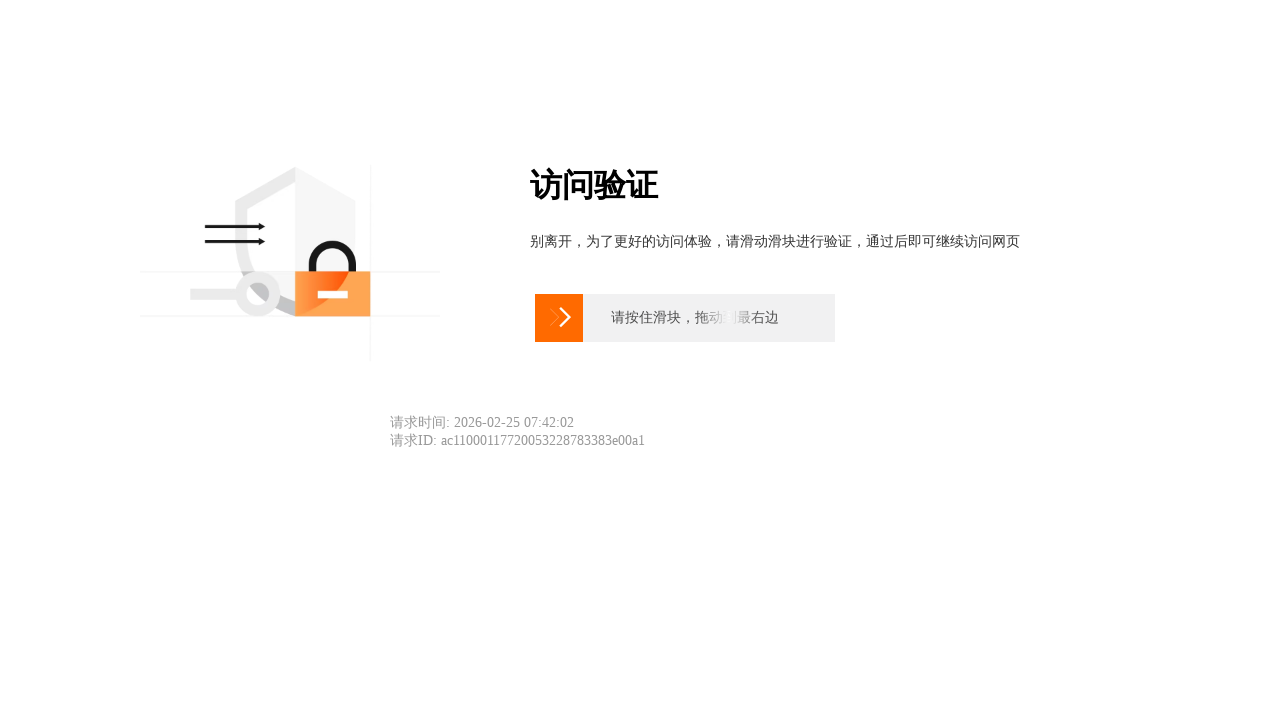

Page loaded and network idle reached
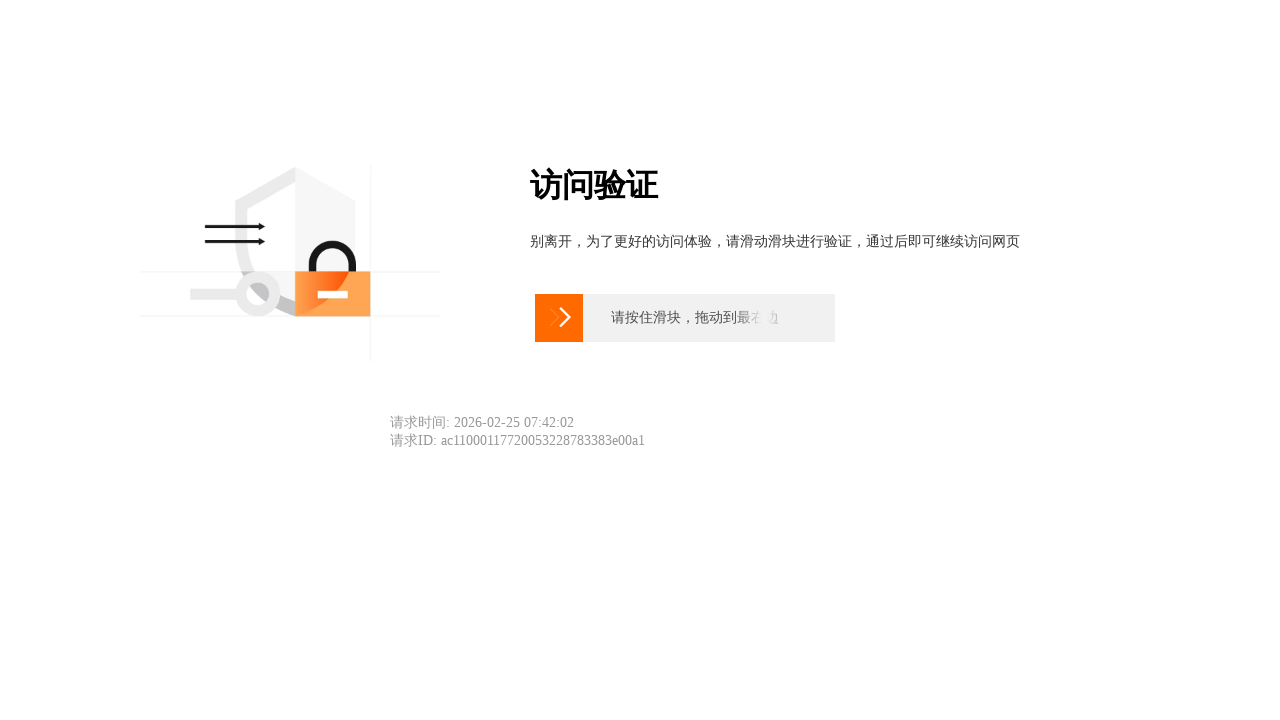

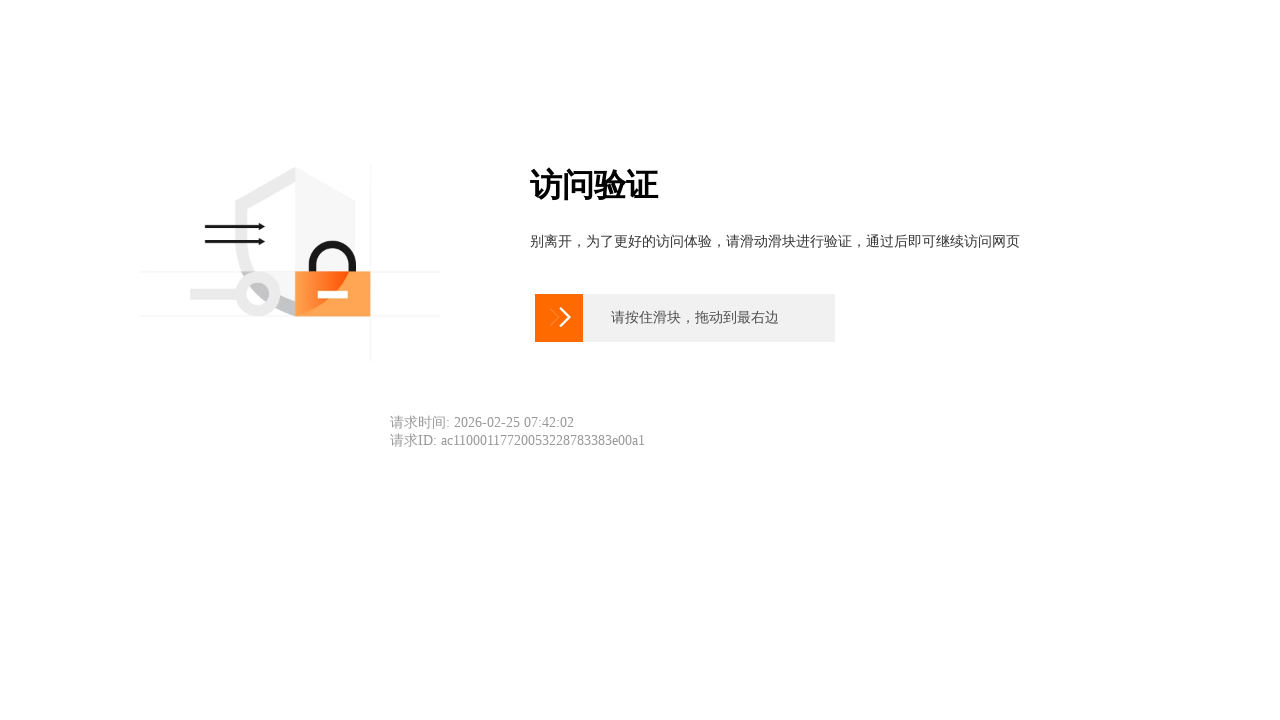